Tests payment form with a card number that results in DECLINED payment status

Starting URL: https://sandbox.cardpay.com/MI/cardpayment2.html?orderXml=PE9SREVSIFdBTExFVF9JRD0nODI5OScgT1JERVJfTlVNQkVSPSc0NTgyMTEnIEFNT1VOVD0nMjkxLjg2JyBDVVJSRU5DWT0nRVVSJyAgRU1BSUw9J2N1c3RvbWVyQGV4YW1wbGUuY29tJz4KPEFERFJFU1MgQ09VTlRSWT0nVVNBJyBTVEFURT0nTlknIFpJUD0nMTAwMDEnIENJVFk9J05ZJyBTVFJFRVQ9JzY3NyBTVFJFRVQnIFBIT05FPSc4NzY5OTA5MCcgVFlQRT0nQklMTElORycvPgo8L09SREVSPg==&sha512=998150a2b27484b776a1628bfe7505a9cb430f276dfa35b14315c1c8f03381a90490f6608f0dcff789273e05926cd782e1bb941418a9673f43c47595aa7b8b0d

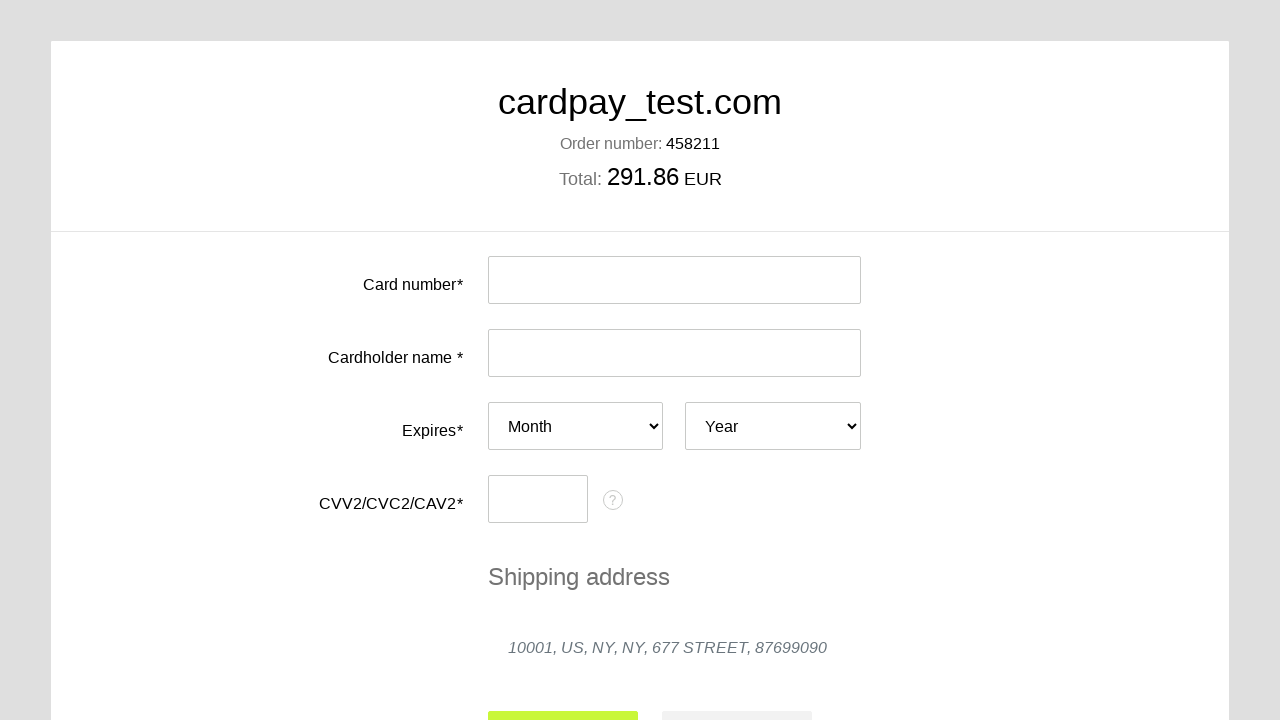

Clicked on card number input field at (674, 280) on #input-card-number
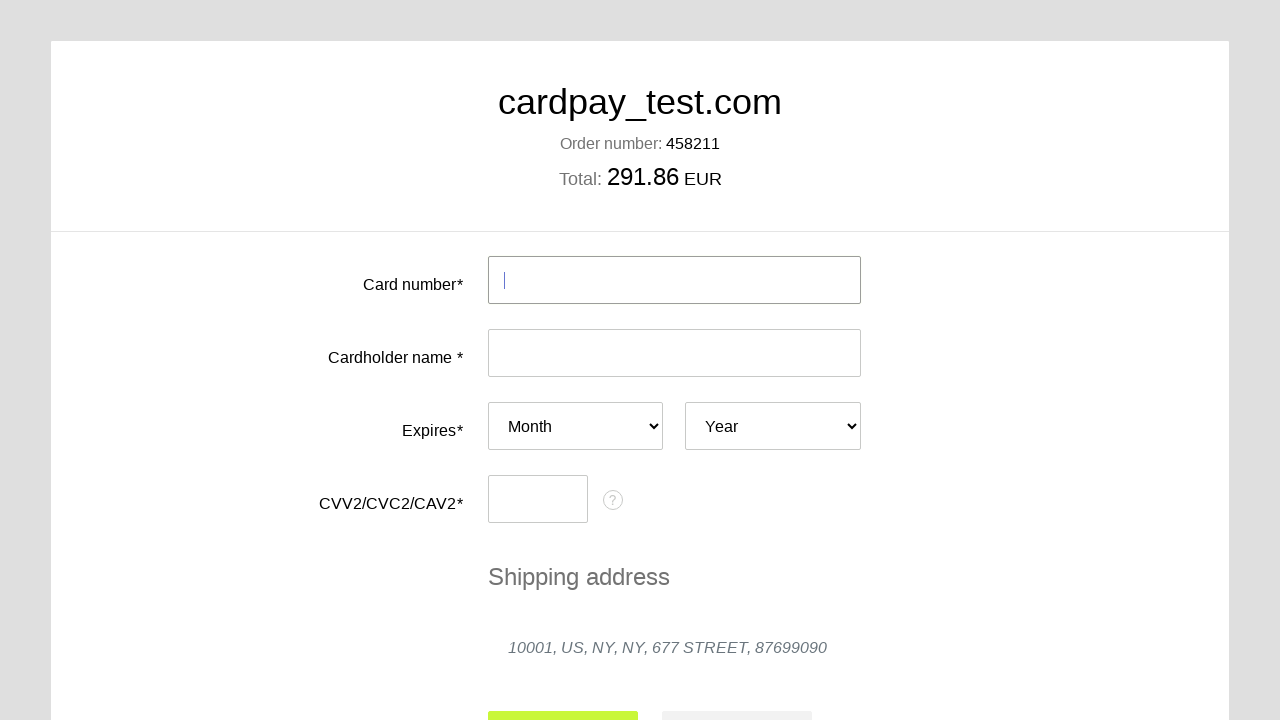

Filled card number field with DECLINED test card 4444444444449777 on #input-card-number
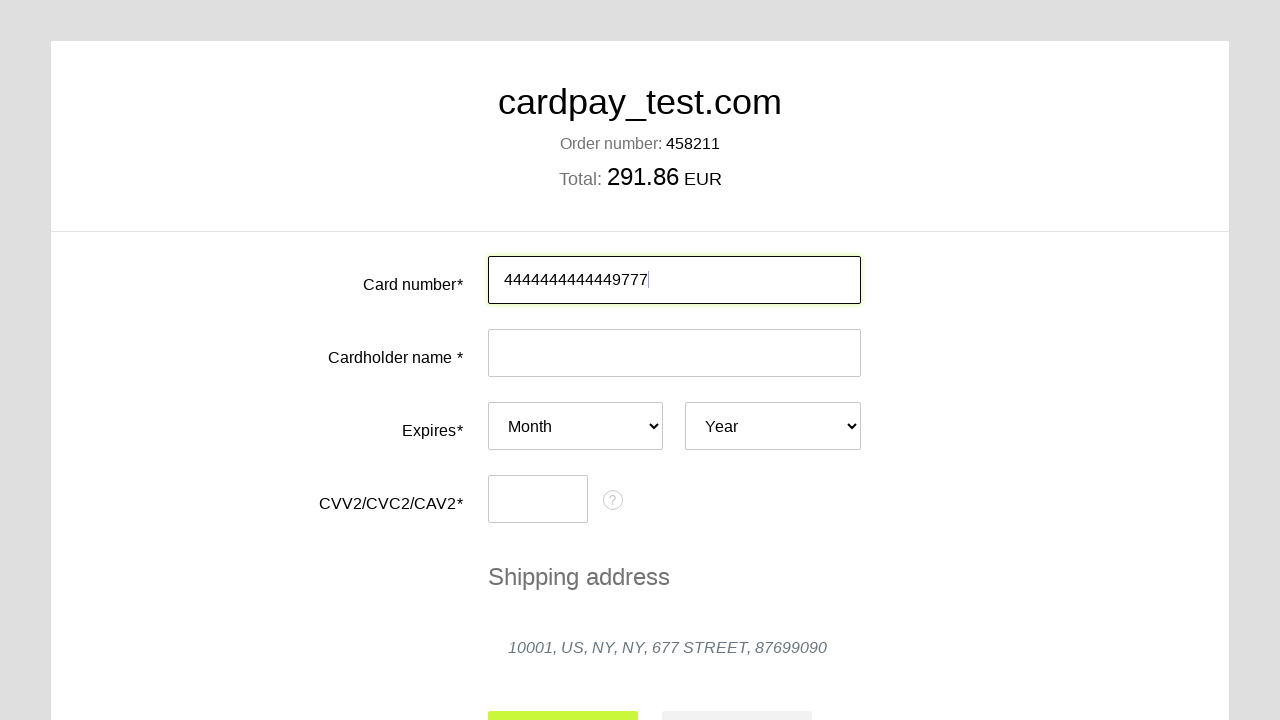

Clicked on card holder name input field at (674, 353) on #input-card-holder
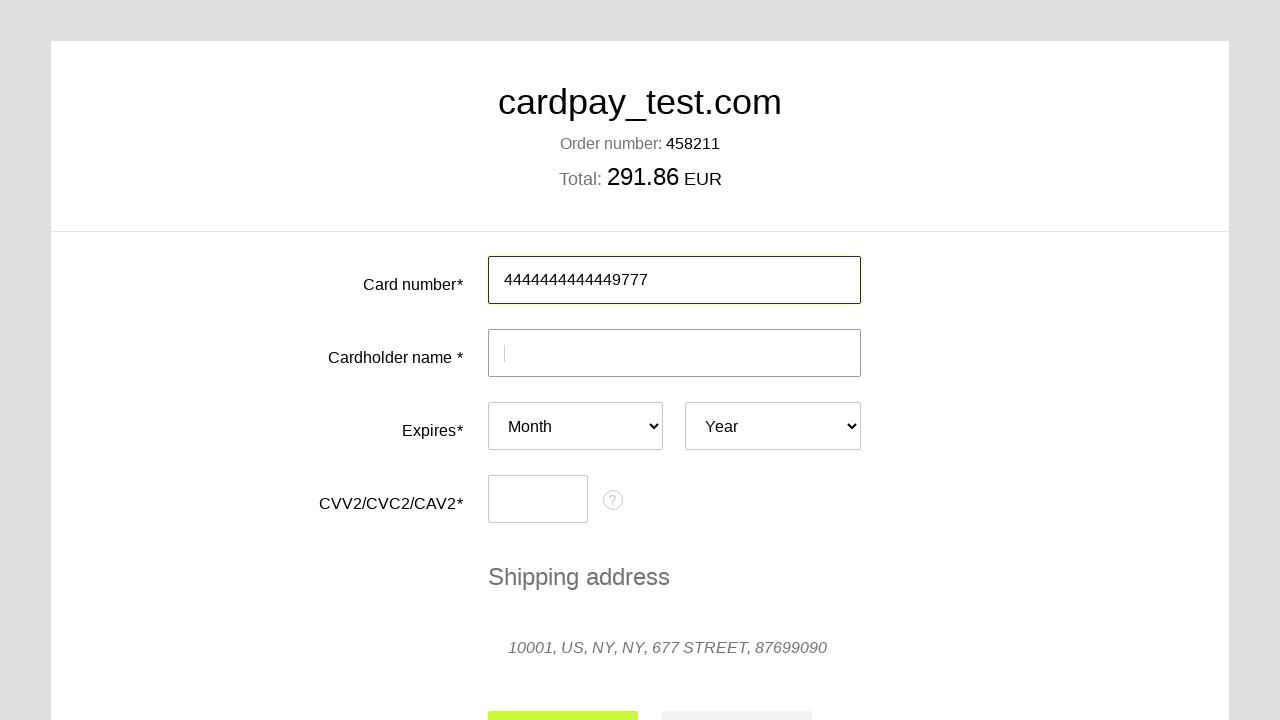

Filled card holder name with JHON JHONSON on #input-card-holder
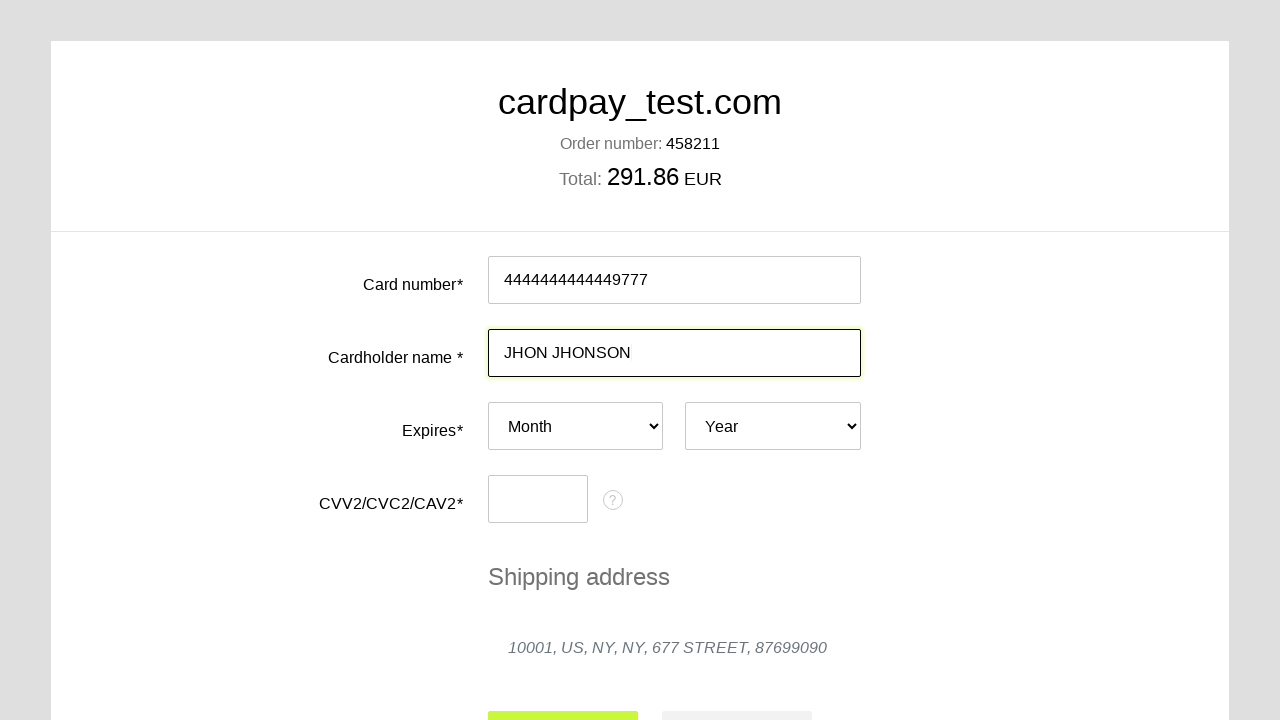

Clicked on expiry month dropdown at (576, 426) on #card-expires-month
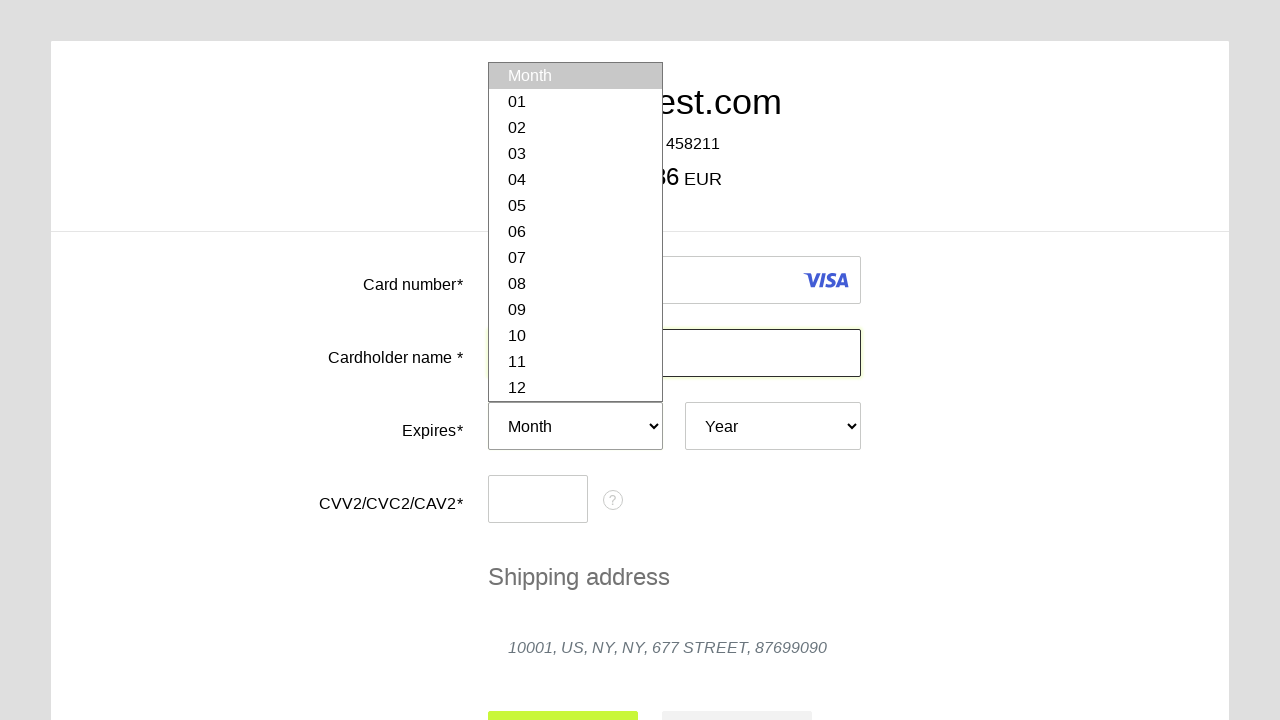

Selected expiry month 03 on #card-expires-month
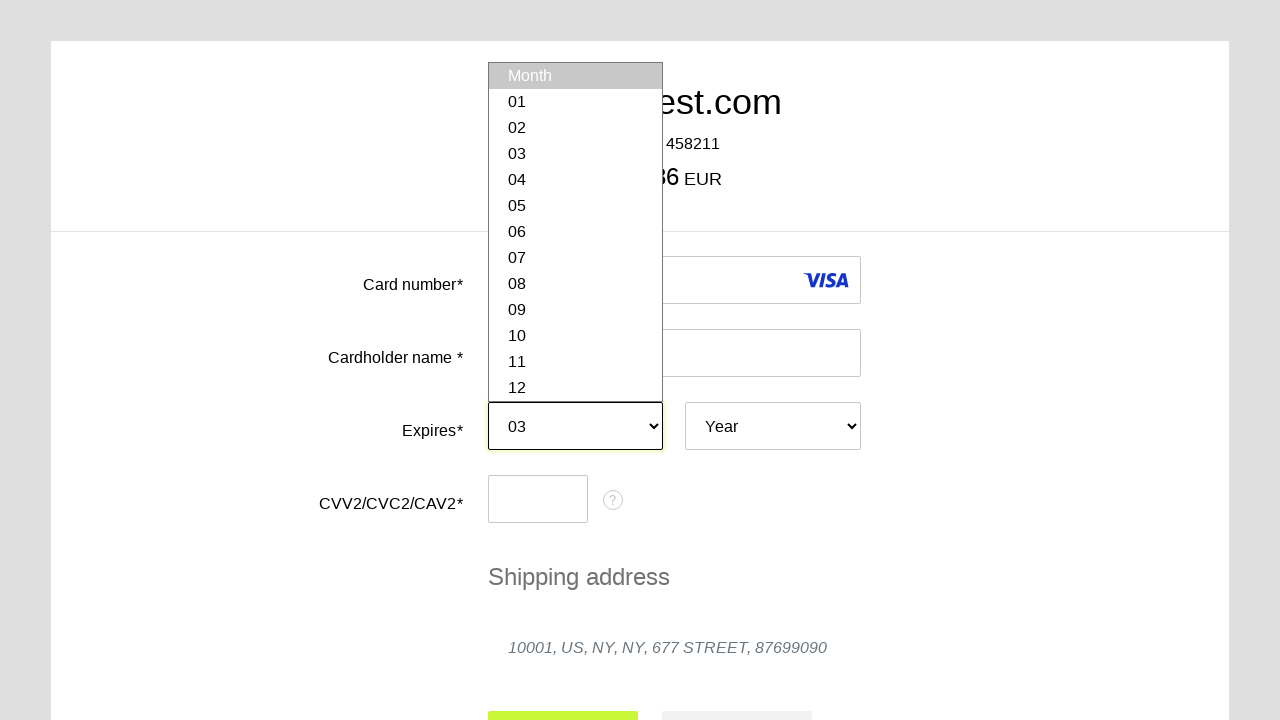

Clicked on expiry year dropdown at (773, 426) on #card-expires-year
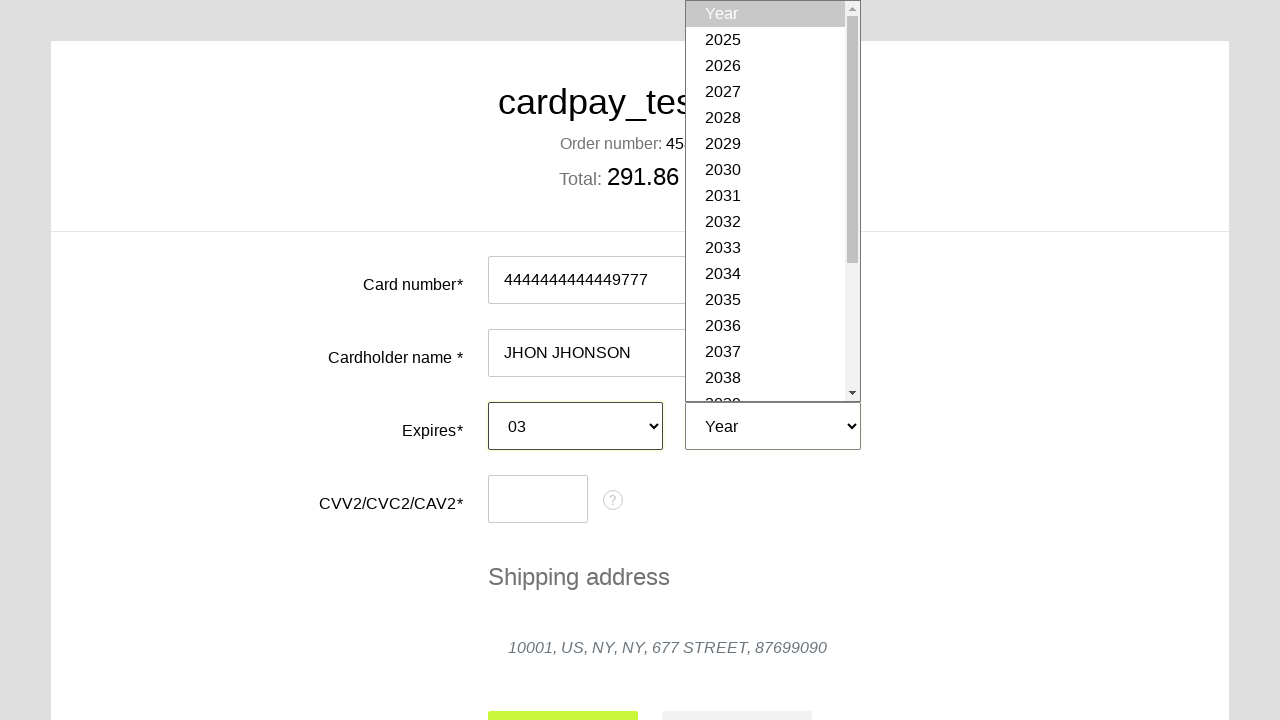

Selected expiry year 2026 on #card-expires-year
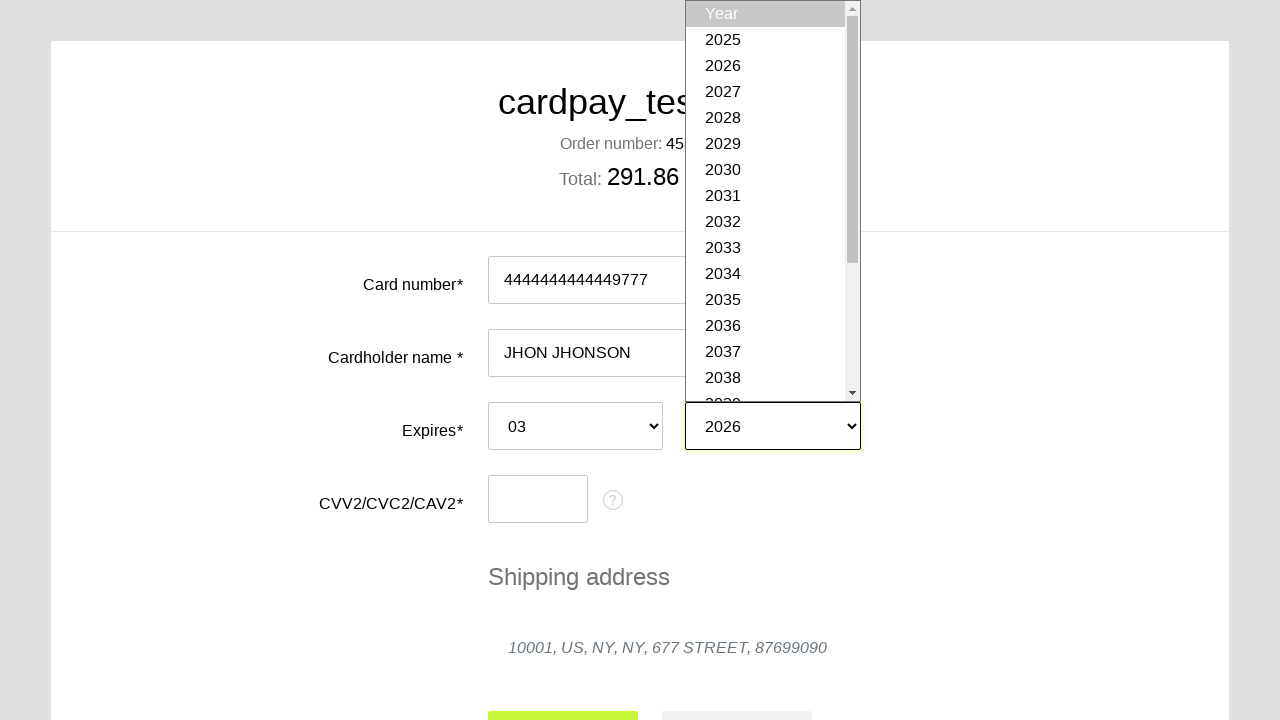

Clicked on CVC input field at (538, 499) on #input-card-cvc
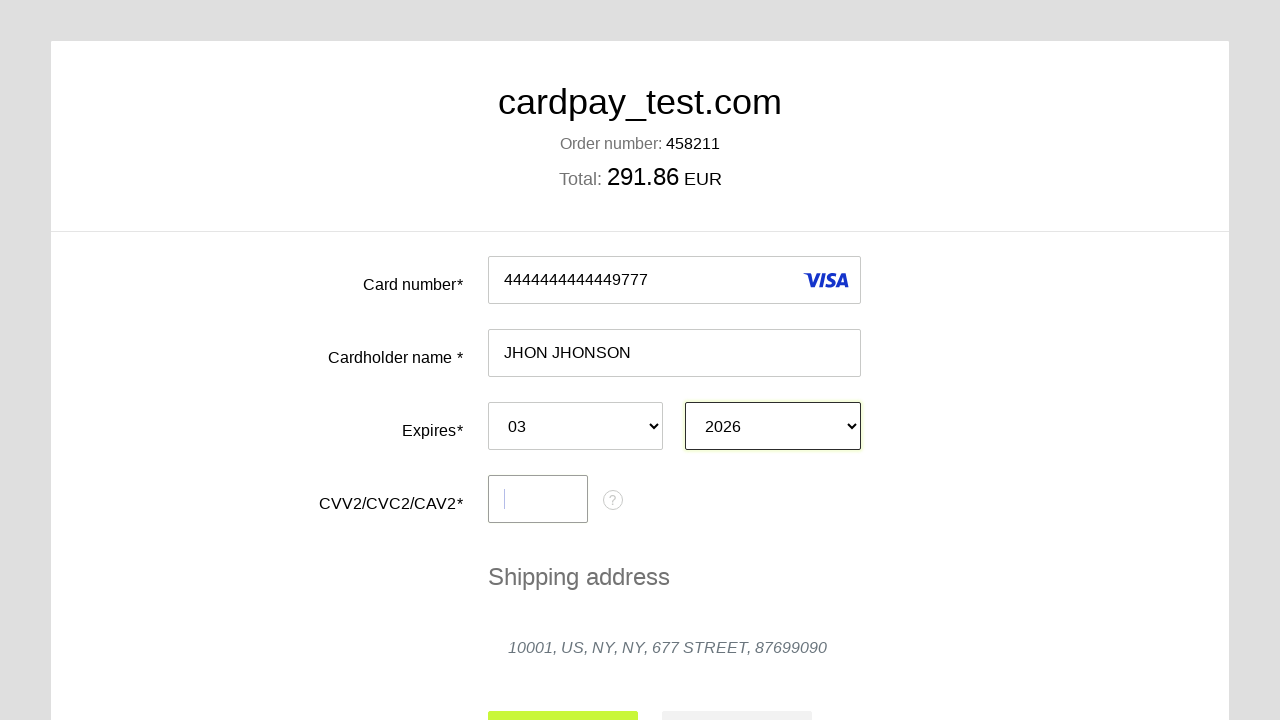

Filled CVC field with 333 on #input-card-cvc
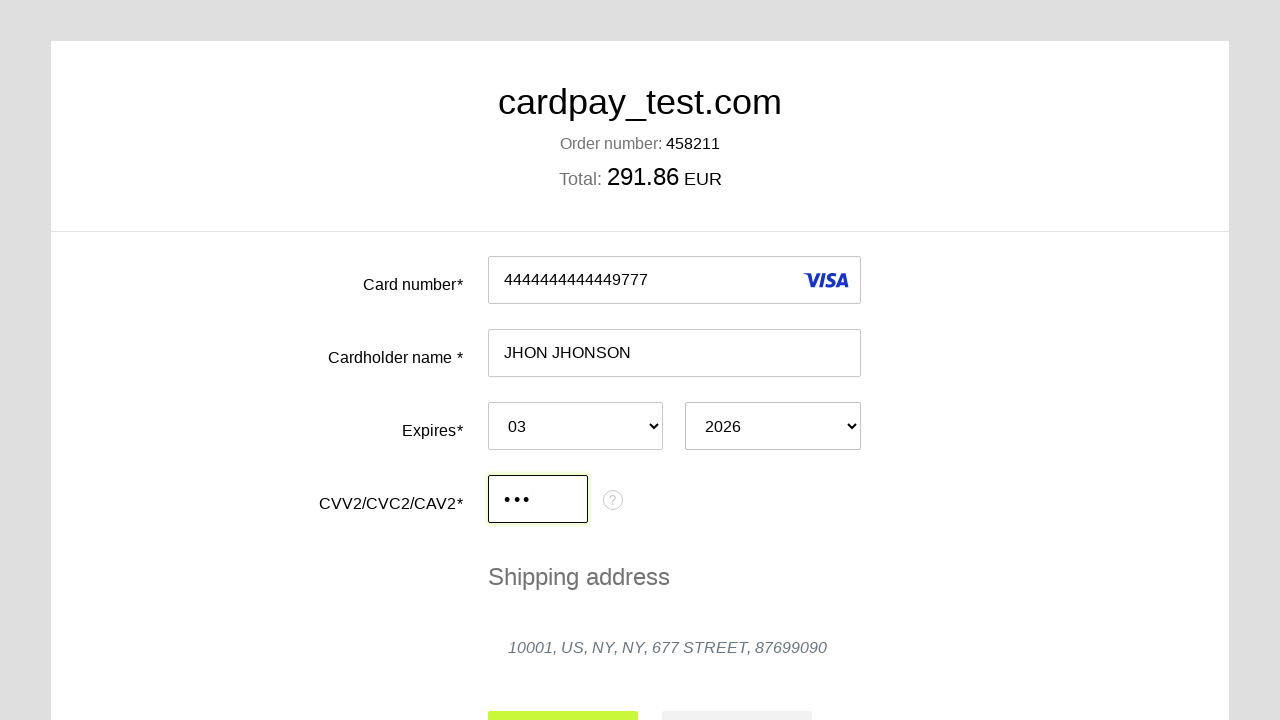

Clicked submit button to process payment at (563, 696) on #action-submit
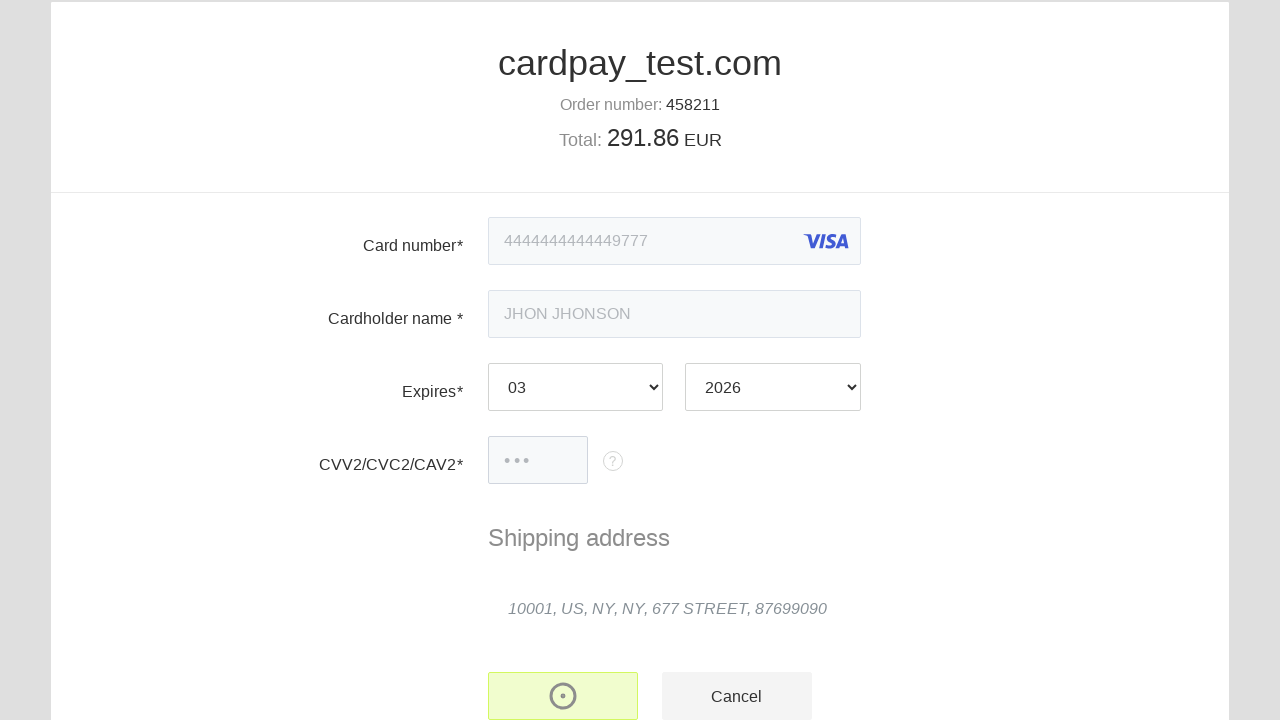

Payment result page loaded, DECLINED status displayed
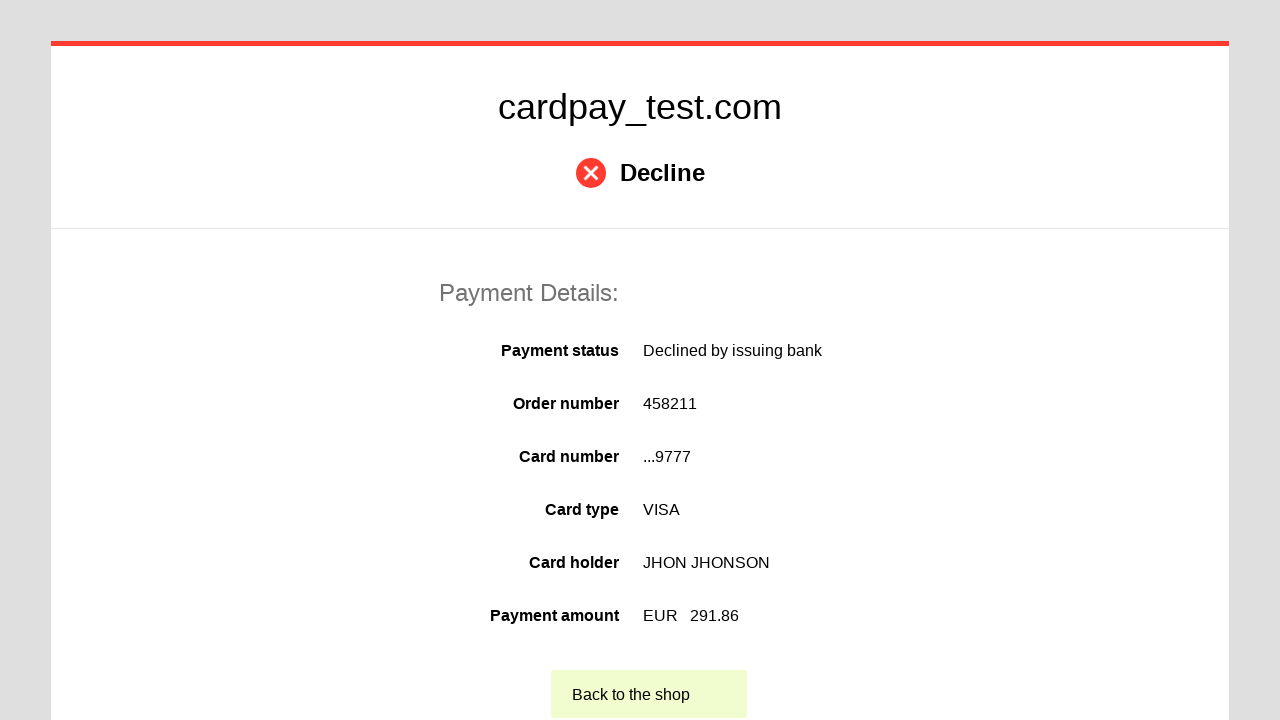

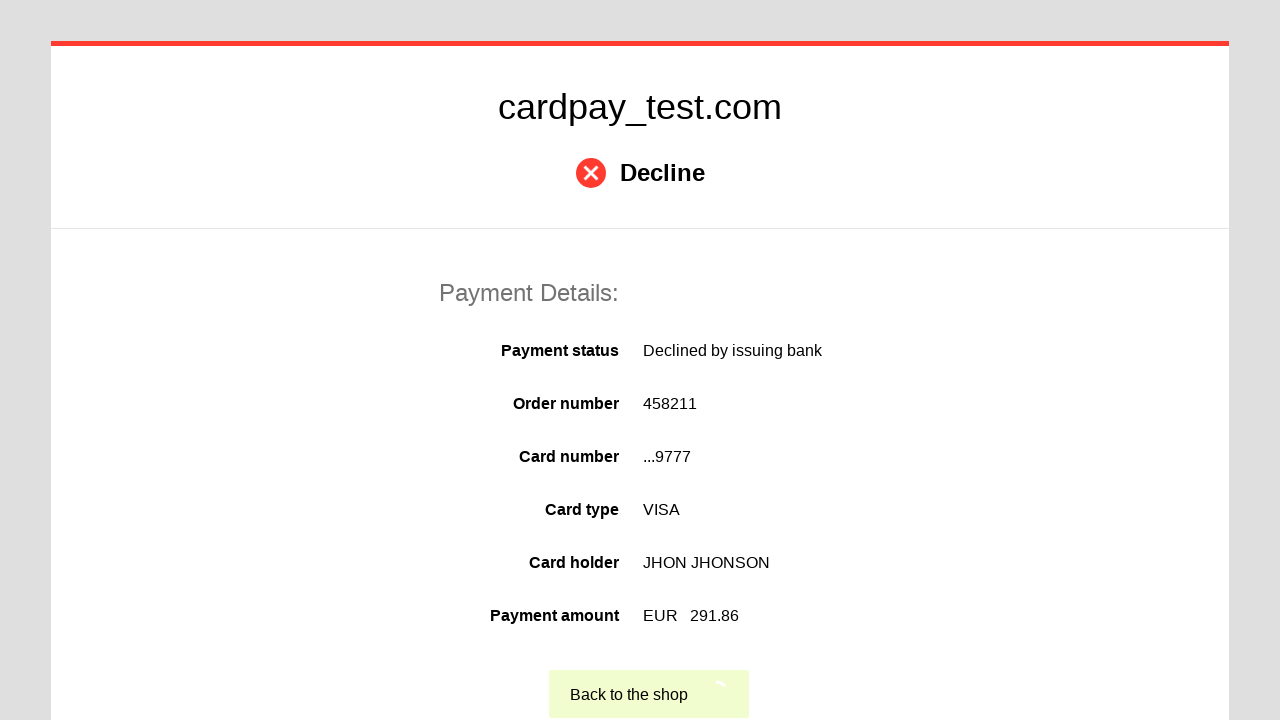